Clicks on the API link from the homepage and verifies navigation to the API documentation page

Starting URL: https://webdriver.io

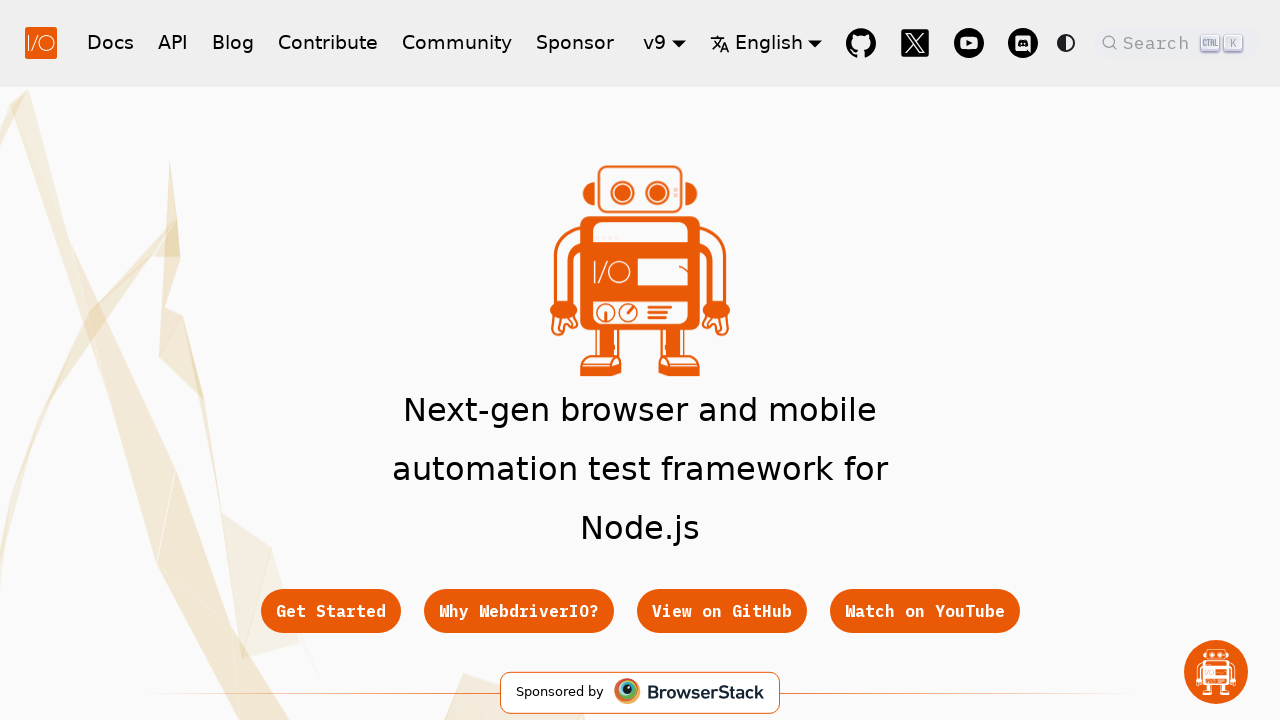

Clicked the API link on the homepage at (173, 42) on a:has-text('API')
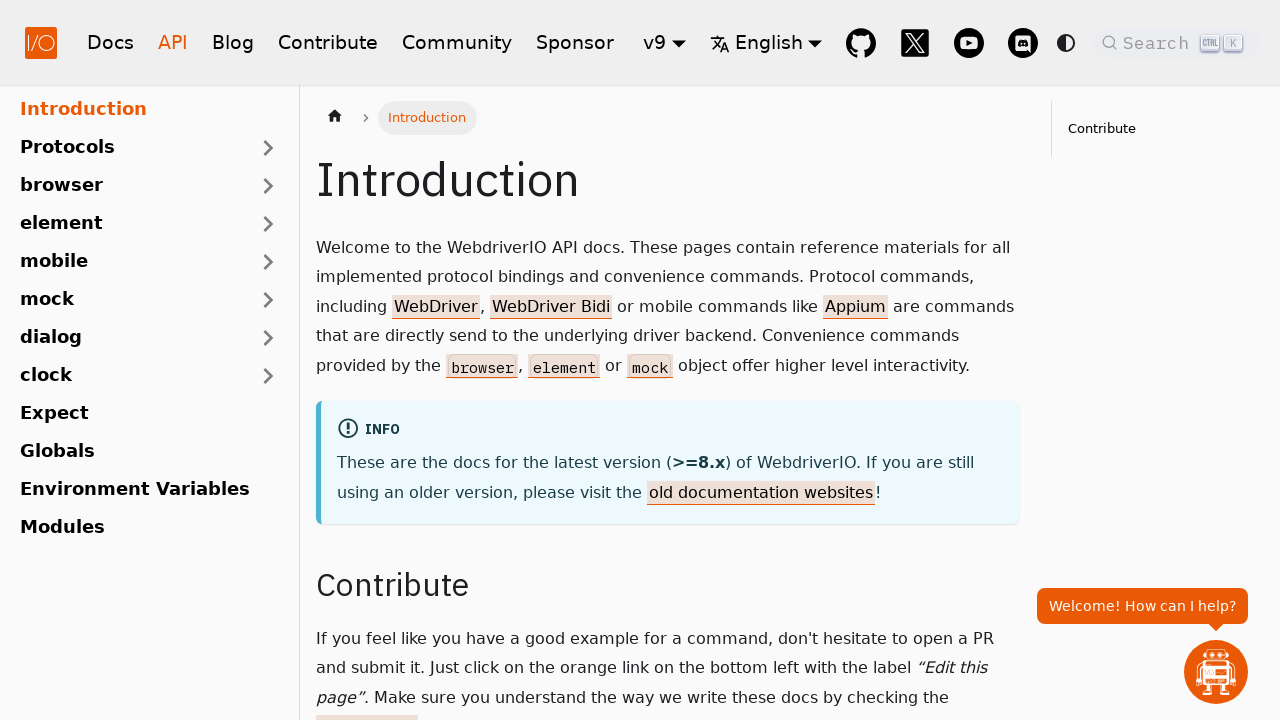

API documentation page loaded
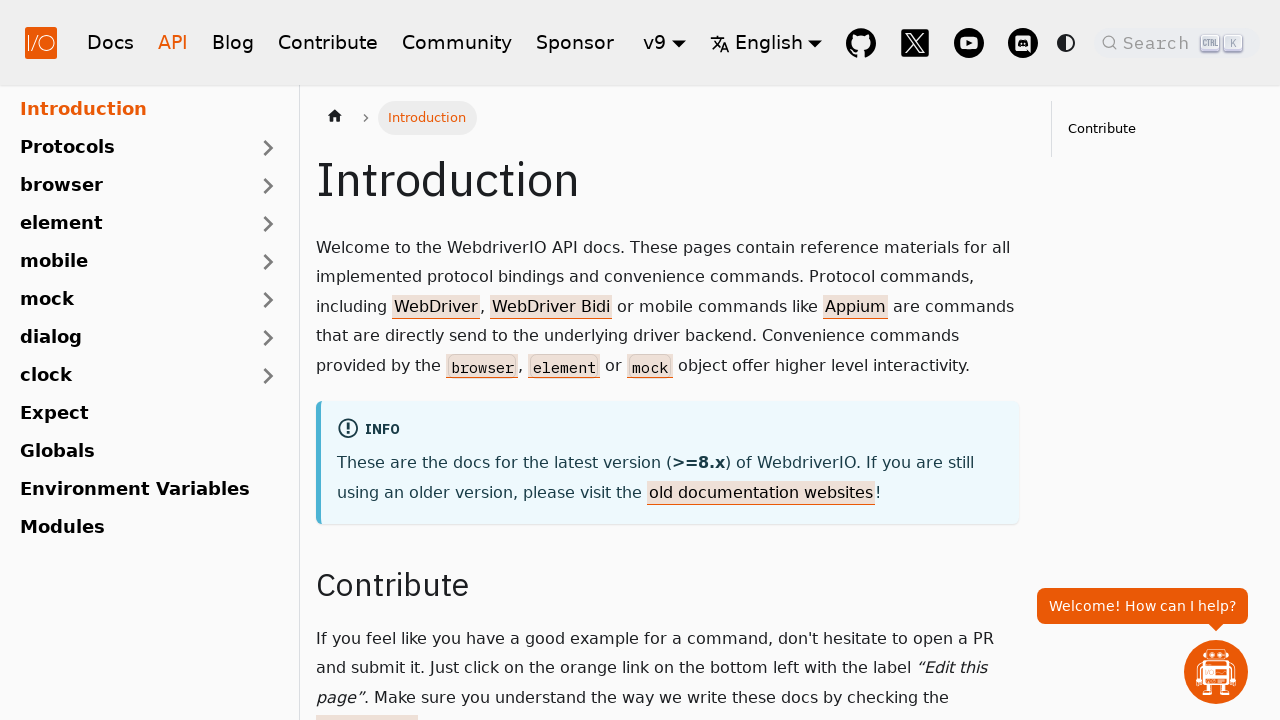

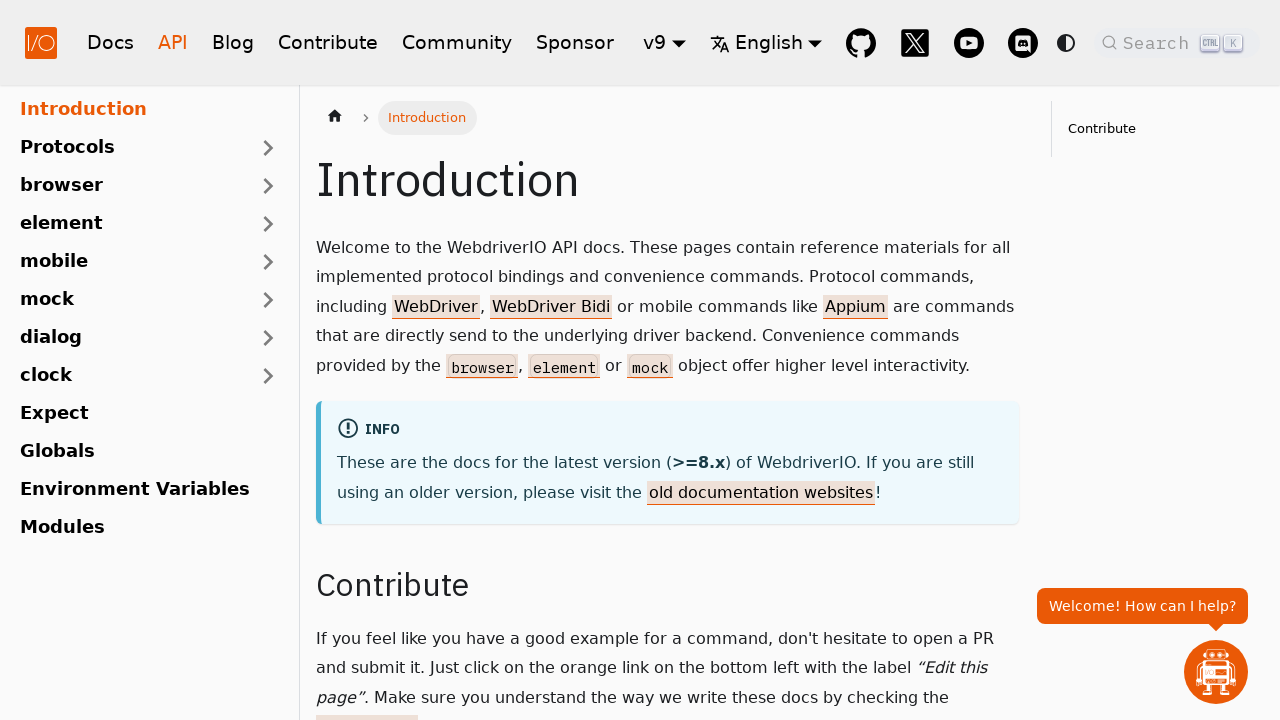